Tests deleting a book from the library system by entering its ID and clicking the delete button

Starting URL: https://asaqa988.github.io/Api-Library-System-/

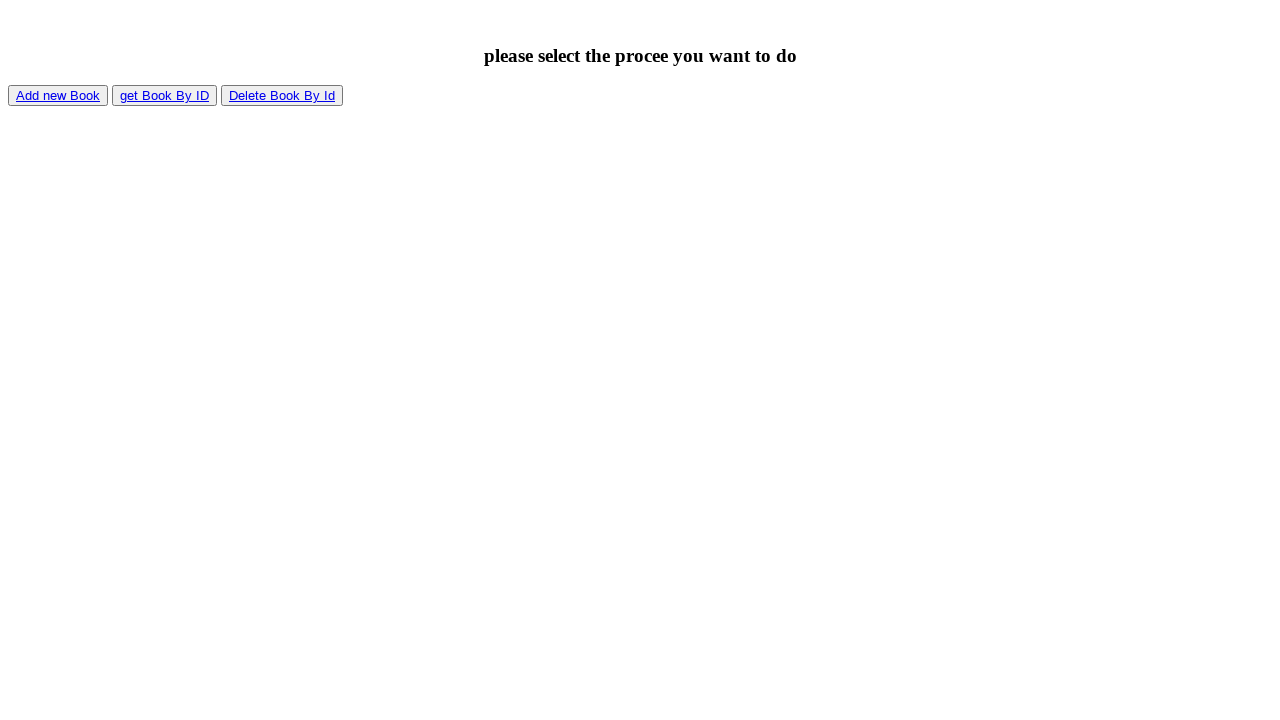

Clicked on 'Delete Book By Id' link at (282, 96) on text=Delete Book By Id
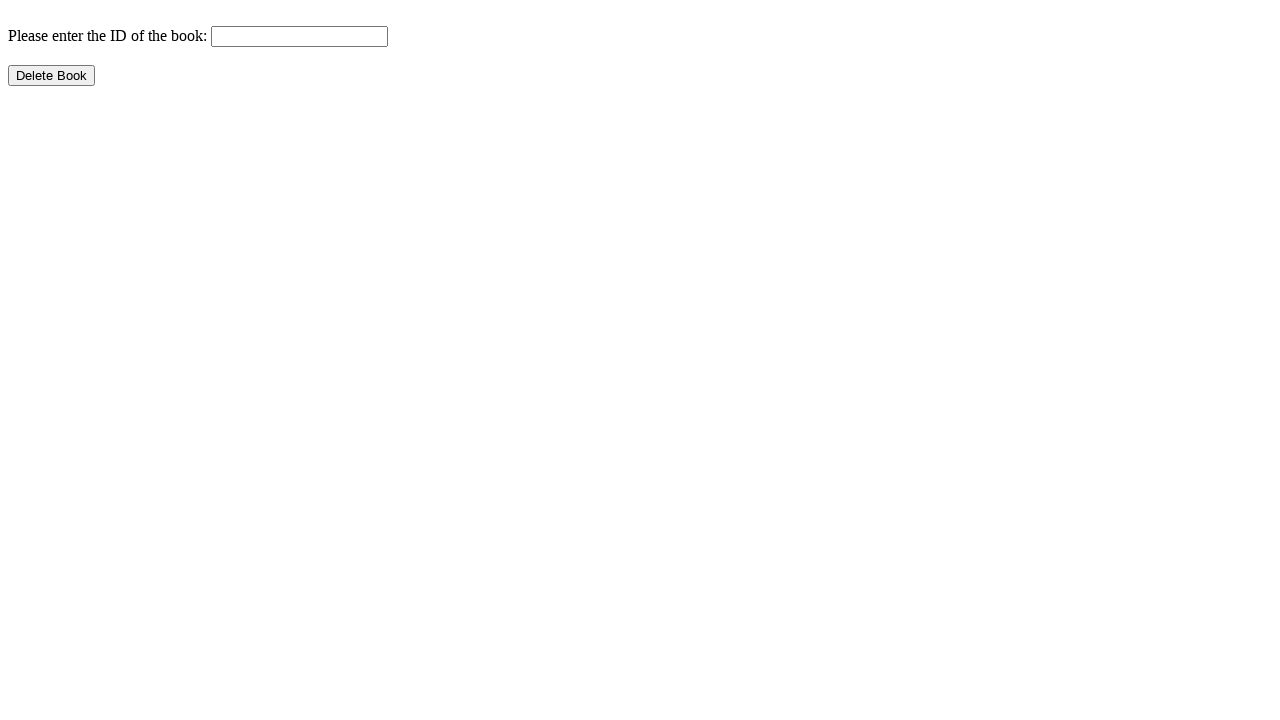

Entered book ID '105-55' in the book ID field on #bookID
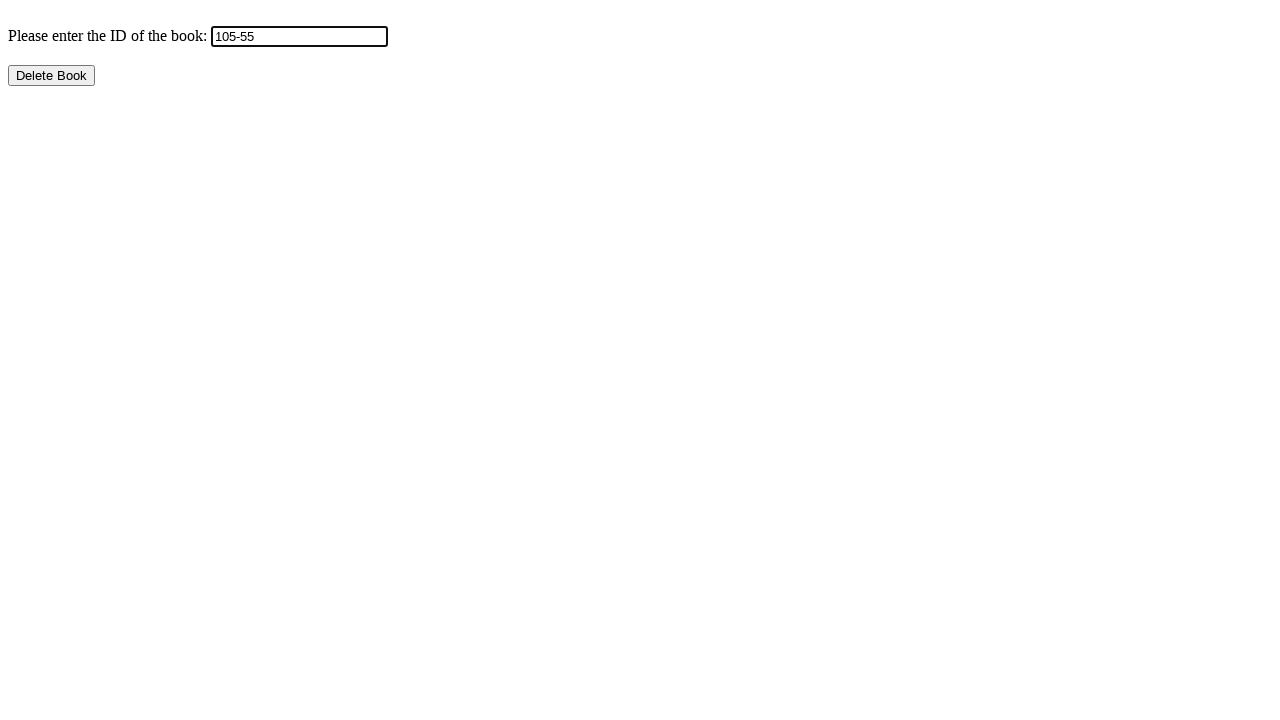

Clicked 'Delete Book' button to delete the book at (52, 76) on button:text('Delete Book')
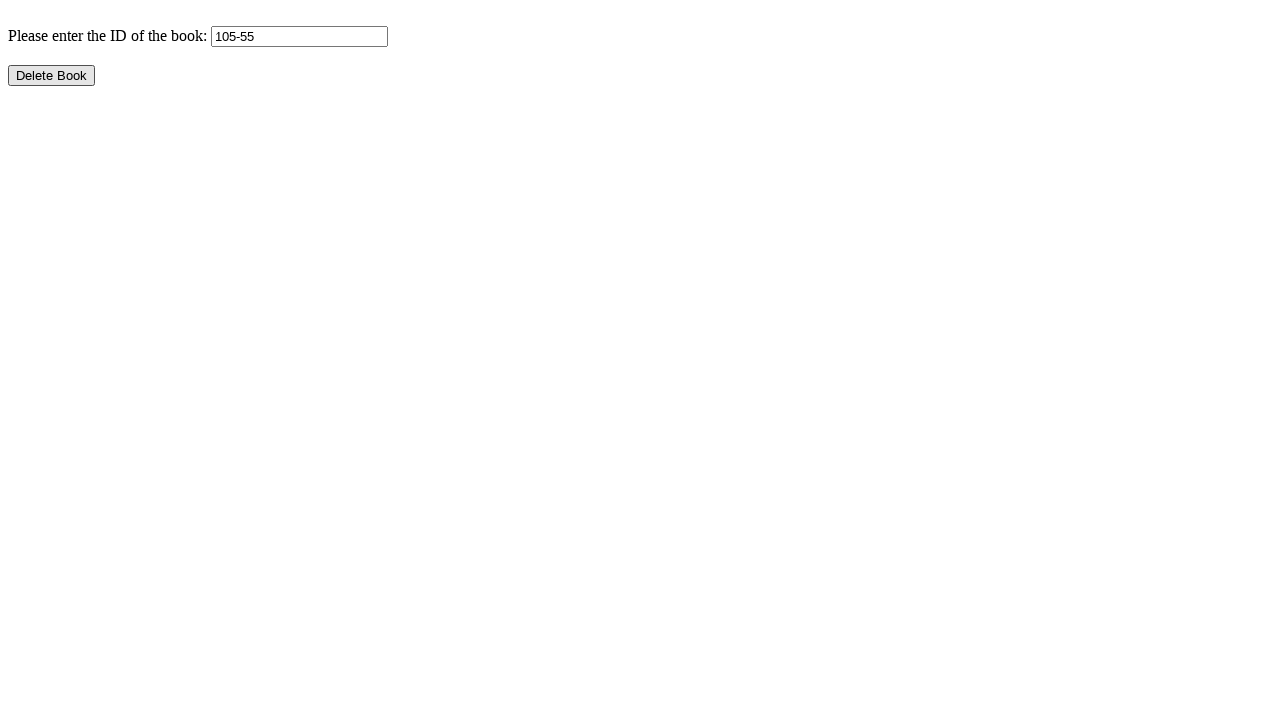

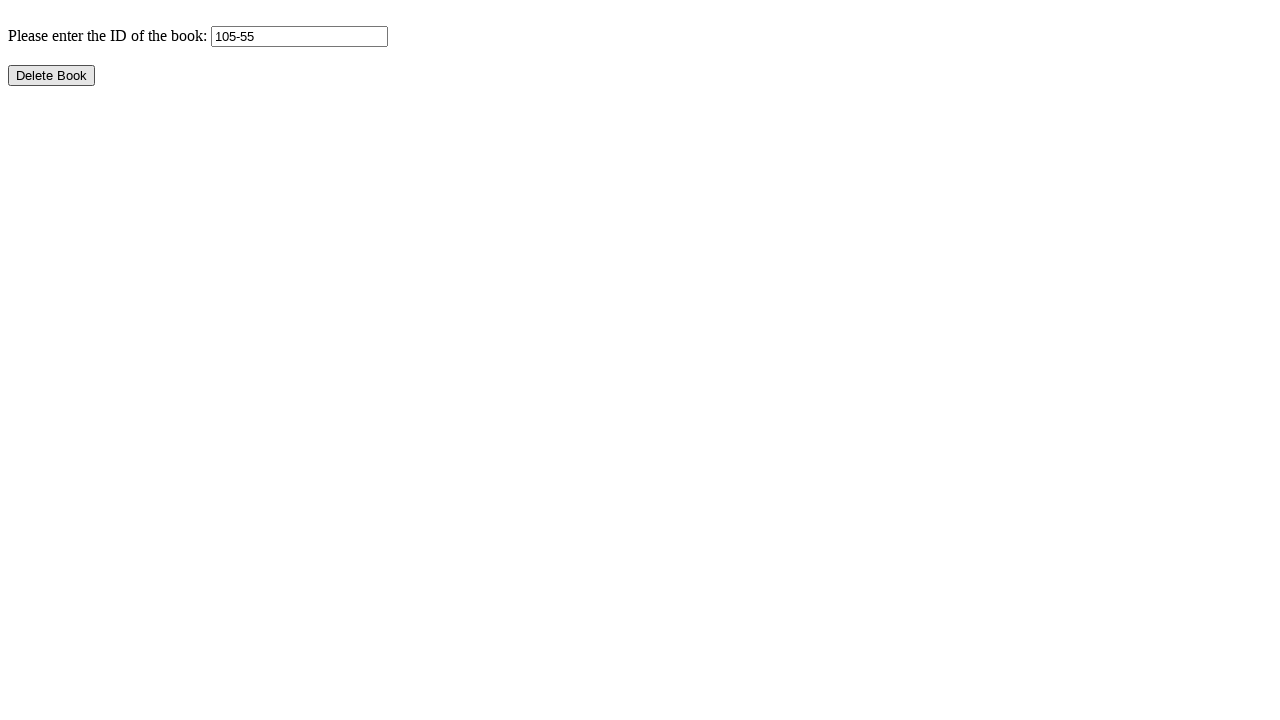